Tests navigation to the Sign In page by clicking the Sign In link using partial link text

Starting URL: https://automationplayground.com/crm/

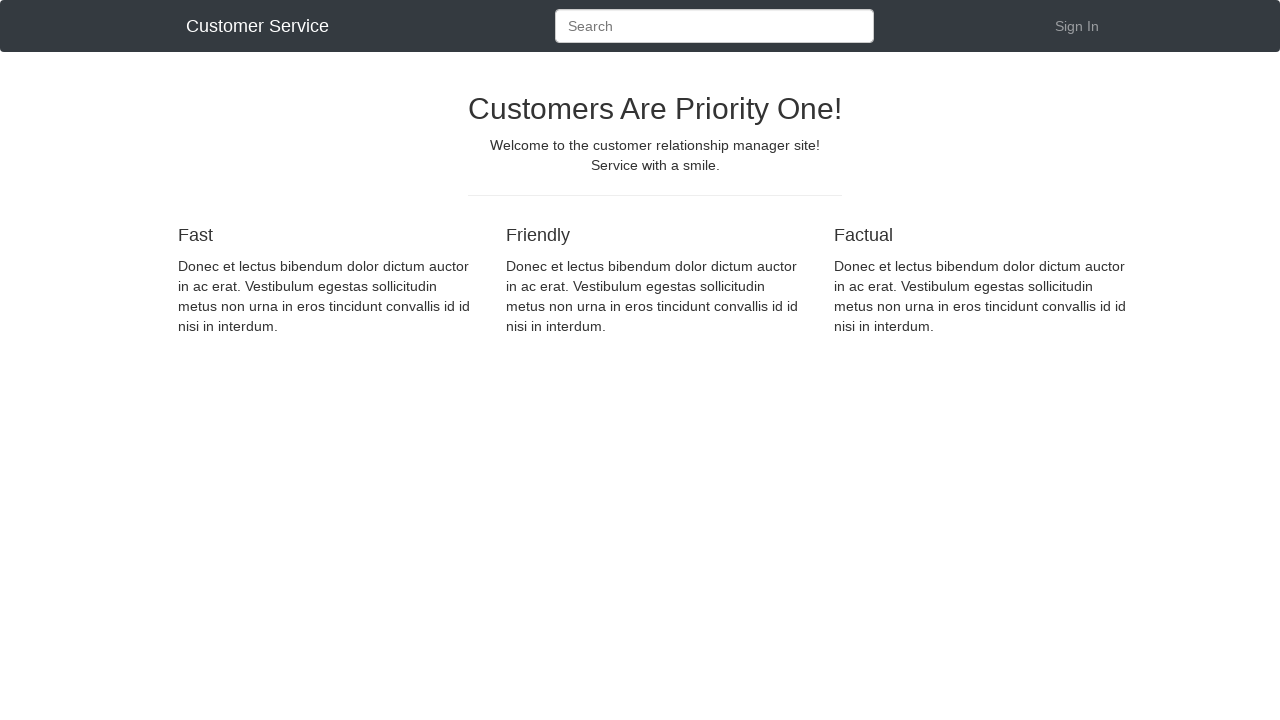

Clicked Sign In link using partial link text 'In' to navigate to Sign In page at (1077, 26) on text=In
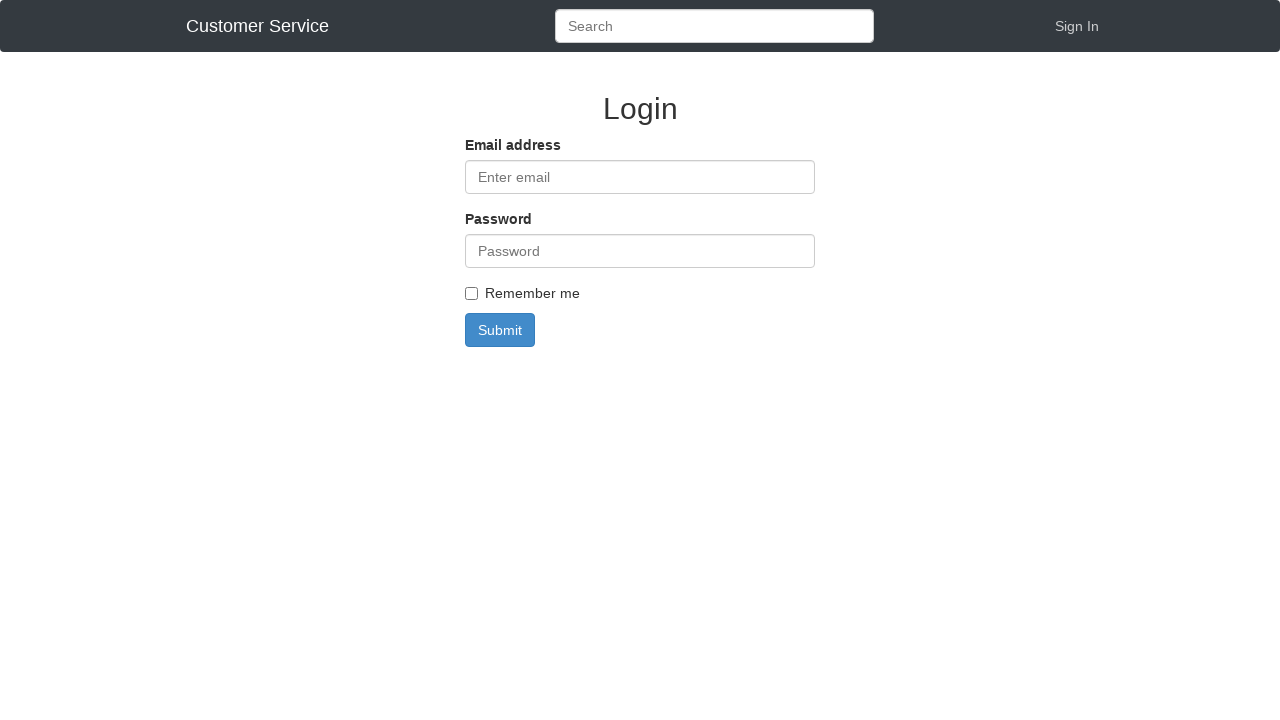

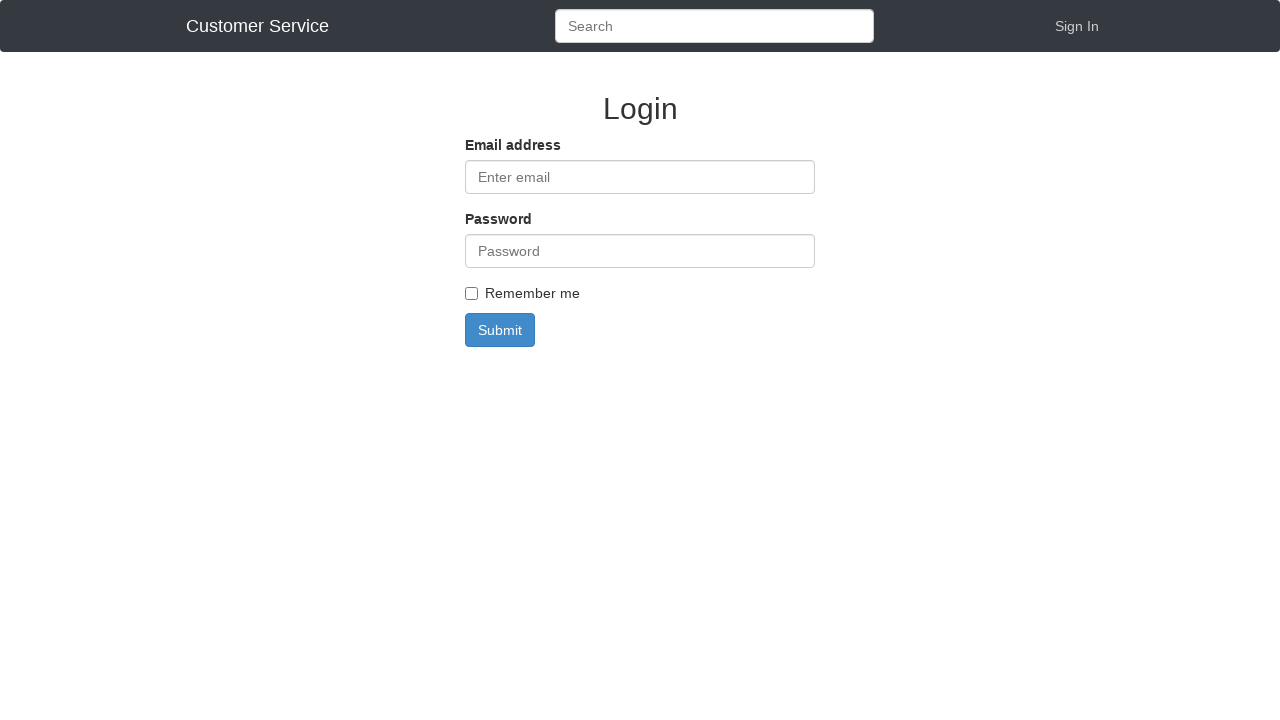